Tests dropdown selection functionality by selecting options from a dropdown menu using index-based selection

Starting URL: https://the-internet.herokuapp.com/dropdown

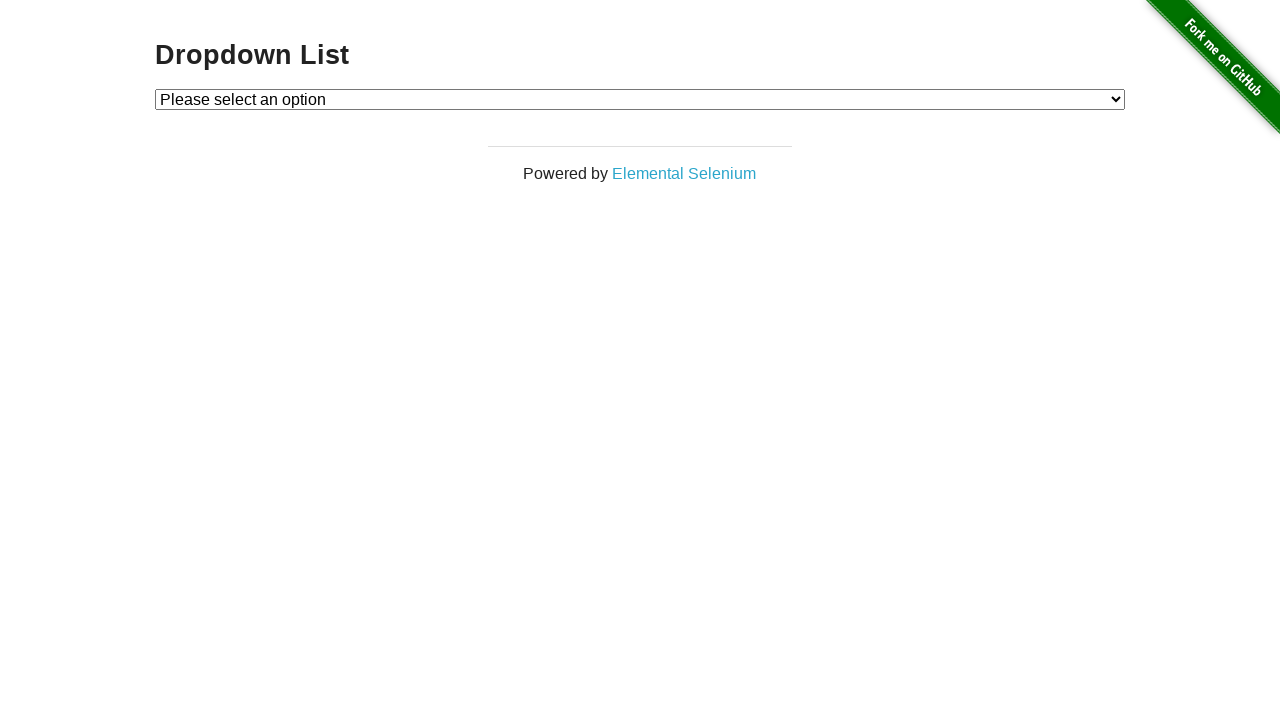

Selected first option (index 1) from dropdown menu on select#dropdown
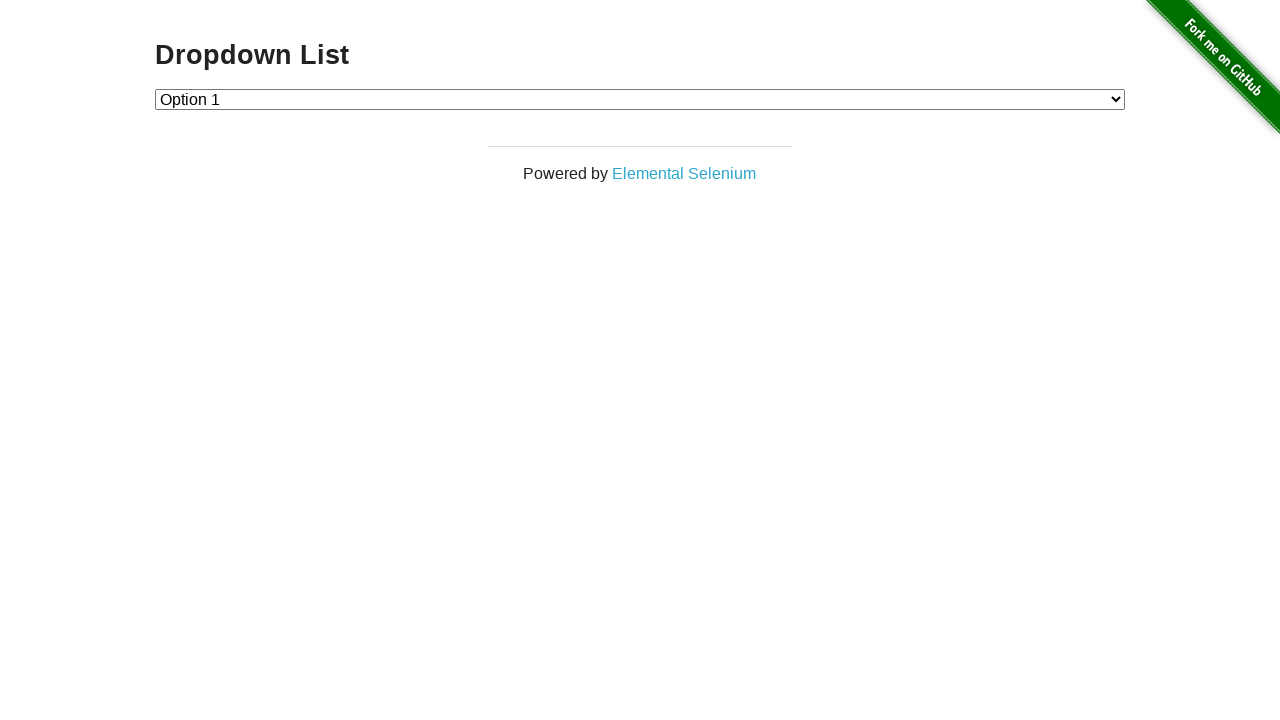

Selected second option (index 2) from dropdown menu on select#dropdown
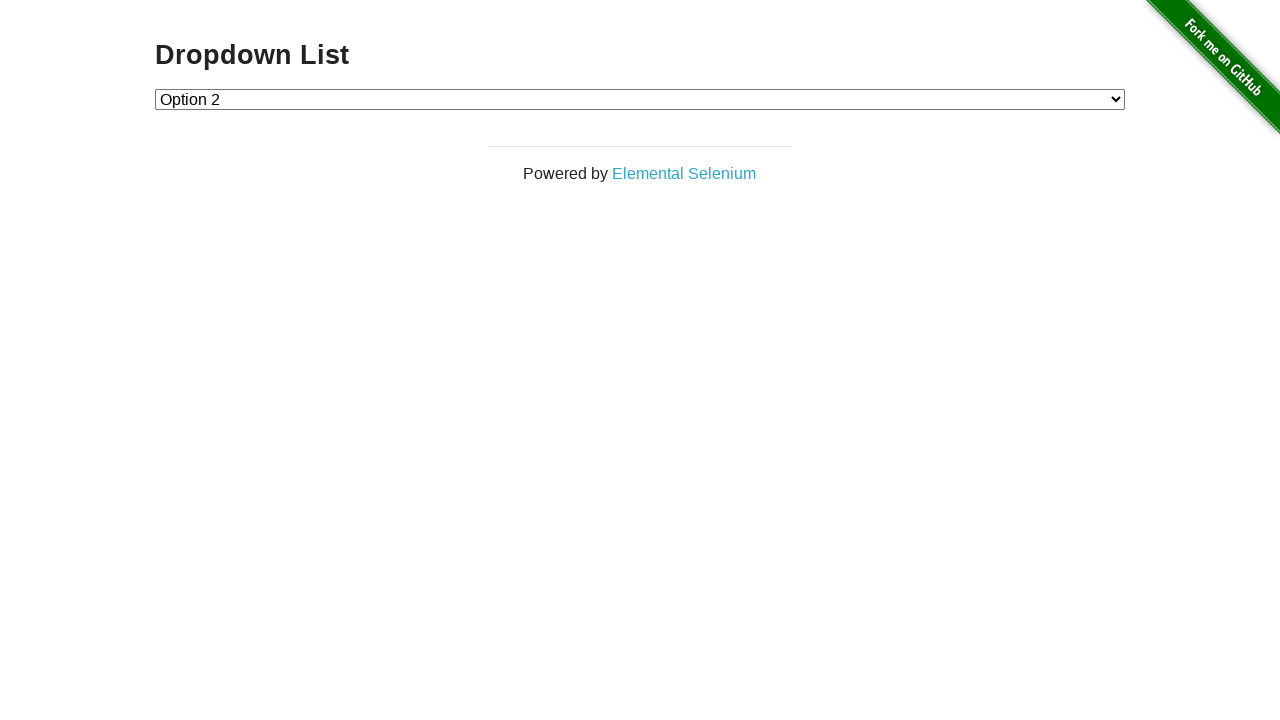

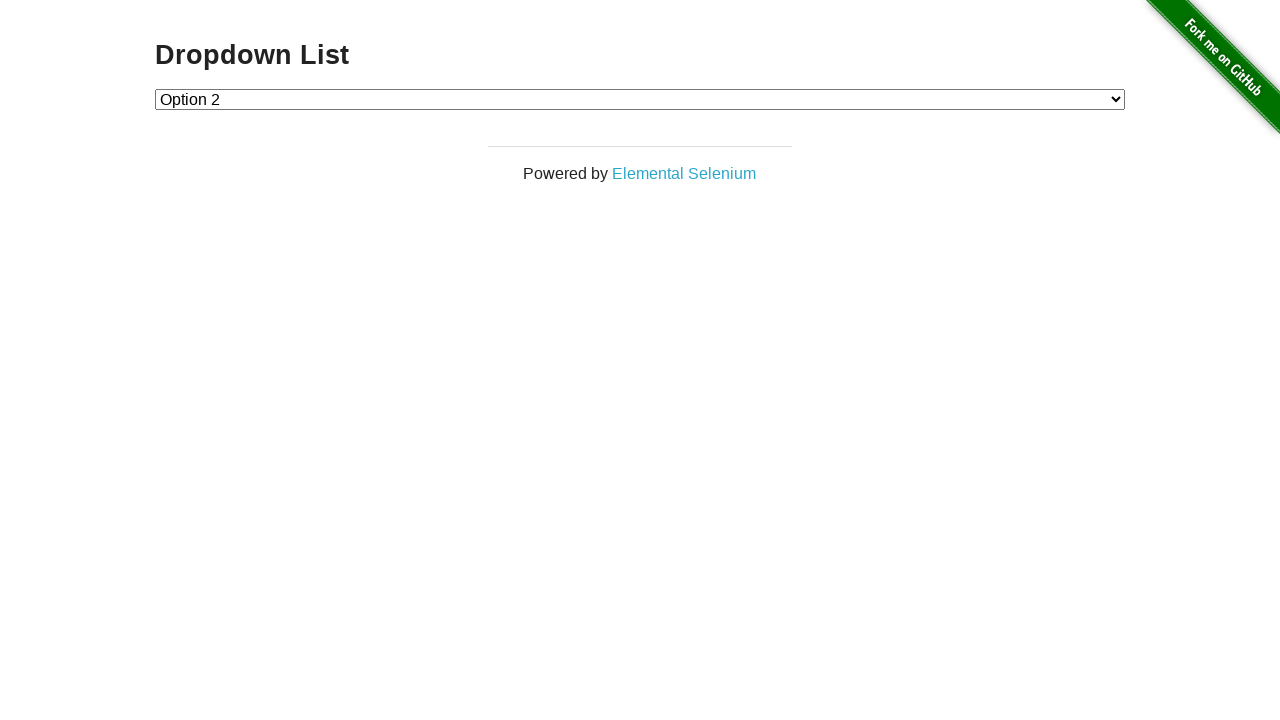